Tests that entered text is trimmed when editing a todo item

Starting URL: https://demo.playwright.dev/todomvc

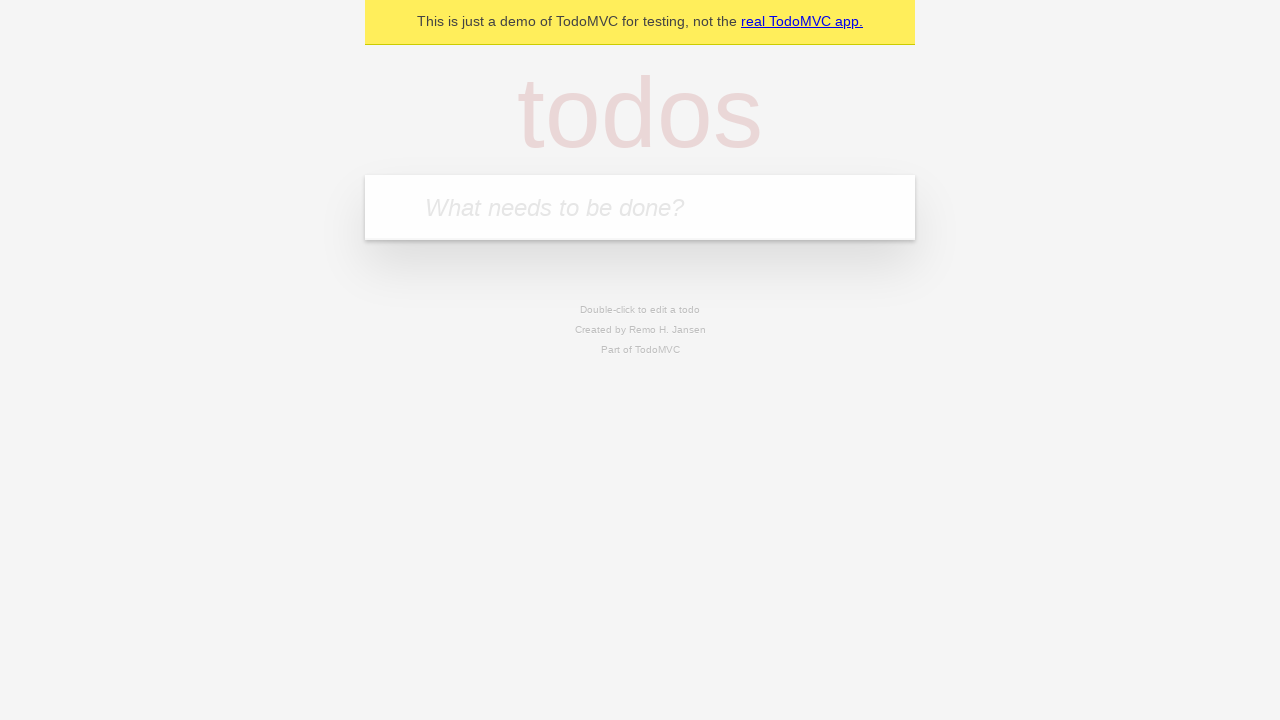

Filled todo input with 'buy some cheese' on internal:attr=[placeholder="What needs to be done?"i]
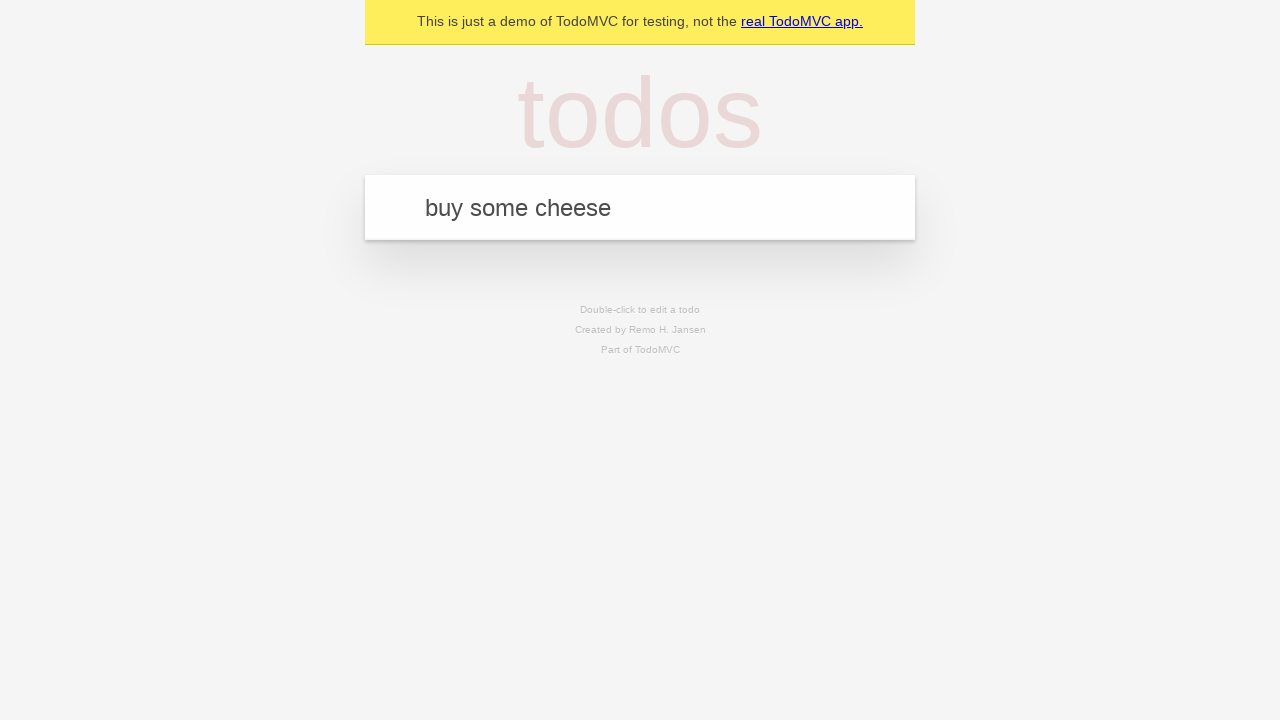

Pressed Enter to create first todo on internal:attr=[placeholder="What needs to be done?"i]
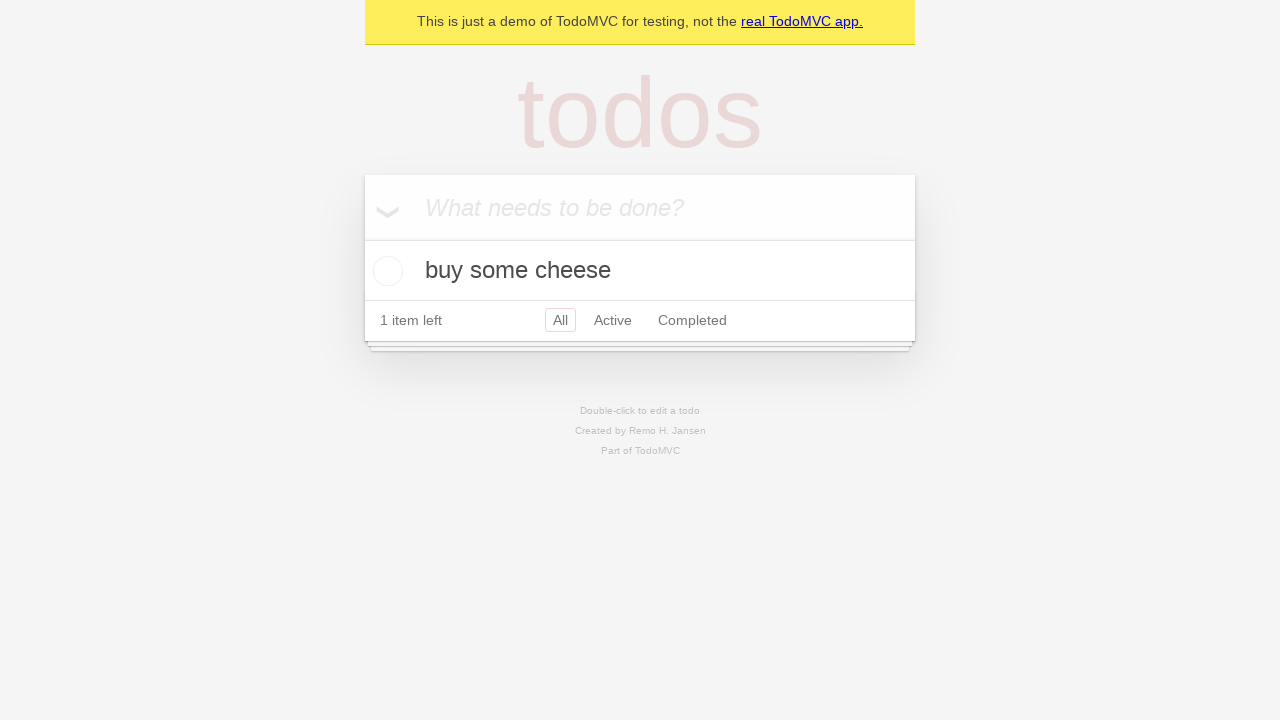

Filled todo input with 'feed the cat' on internal:attr=[placeholder="What needs to be done?"i]
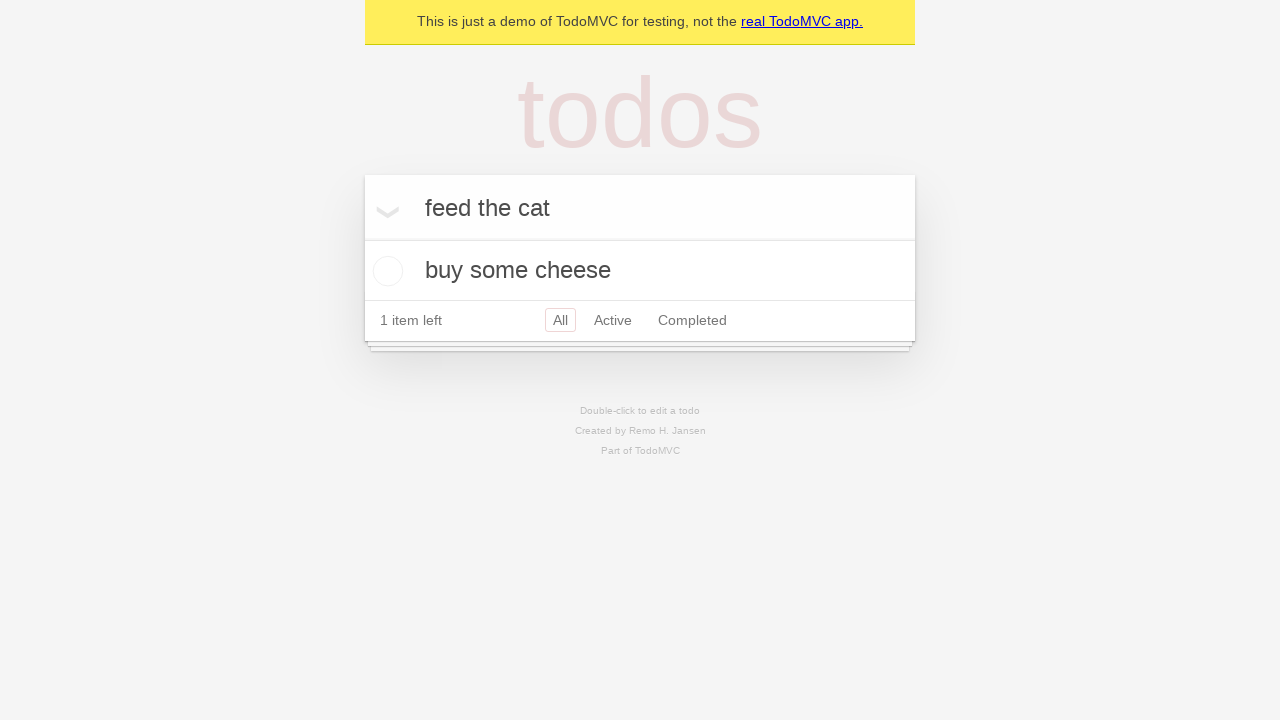

Pressed Enter to create second todo on internal:attr=[placeholder="What needs to be done?"i]
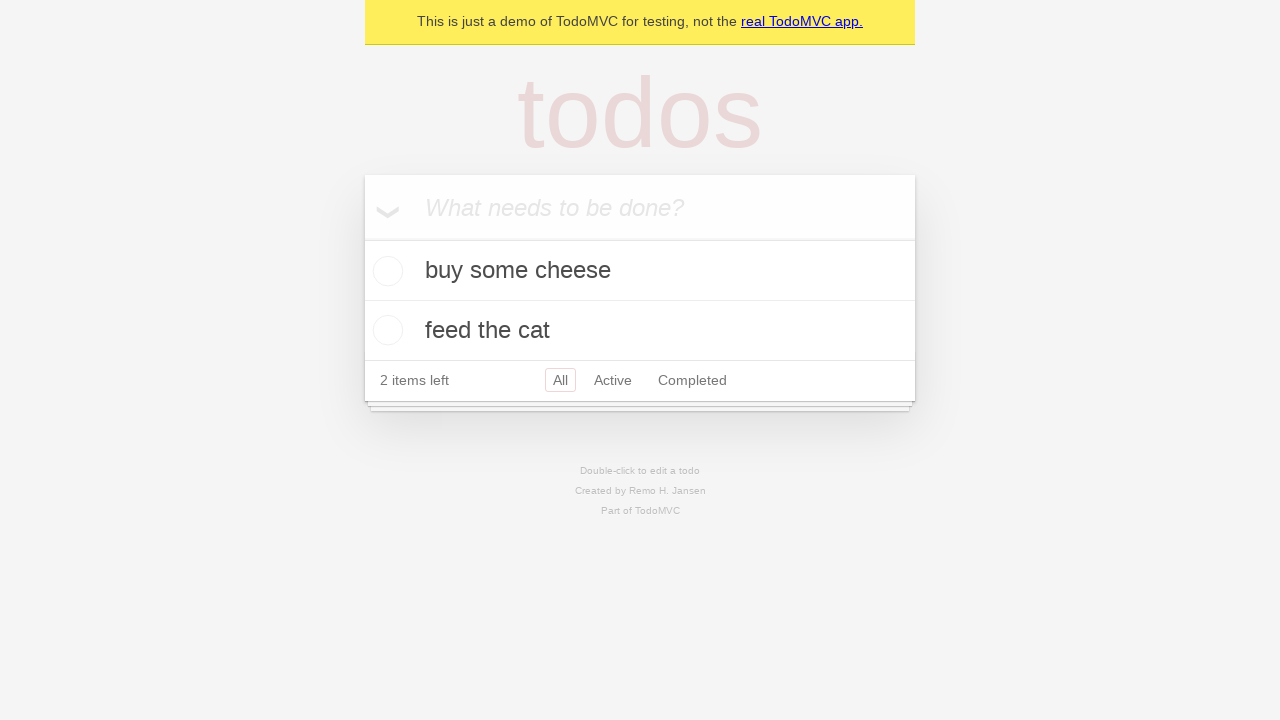

Filled todo input with 'book a doctors appointment' on internal:attr=[placeholder="What needs to be done?"i]
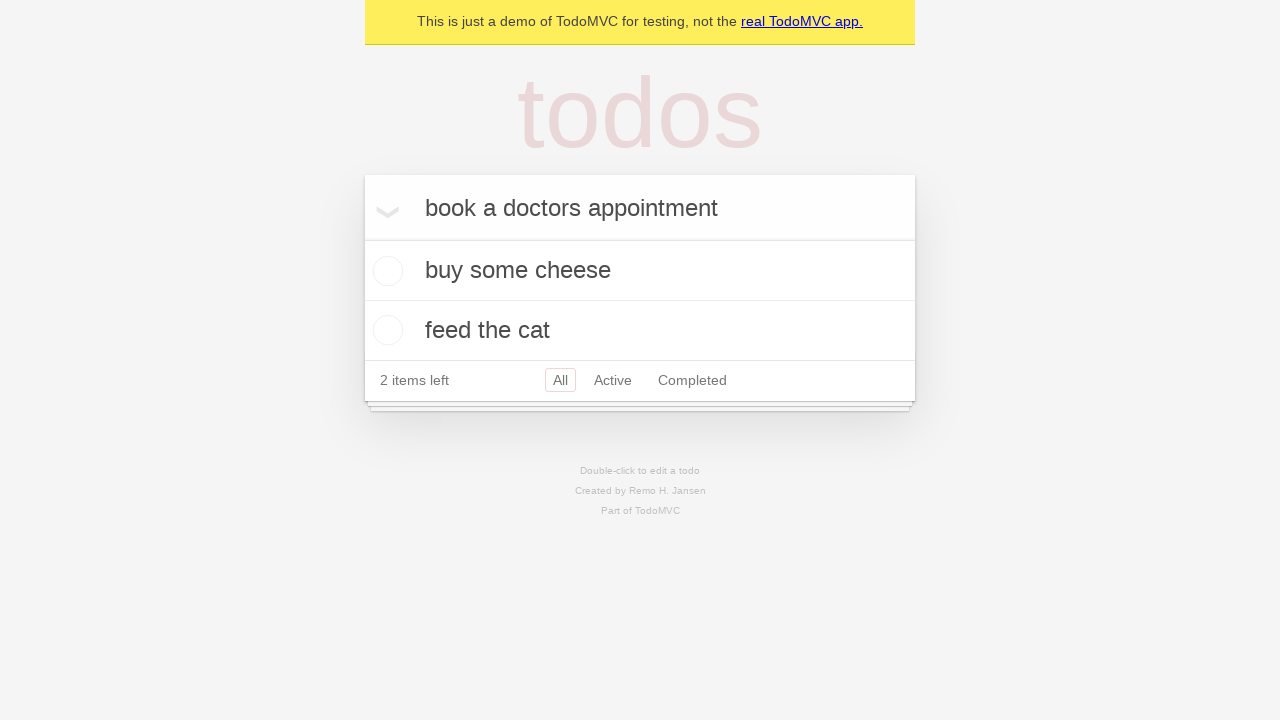

Pressed Enter to create third todo on internal:attr=[placeholder="What needs to be done?"i]
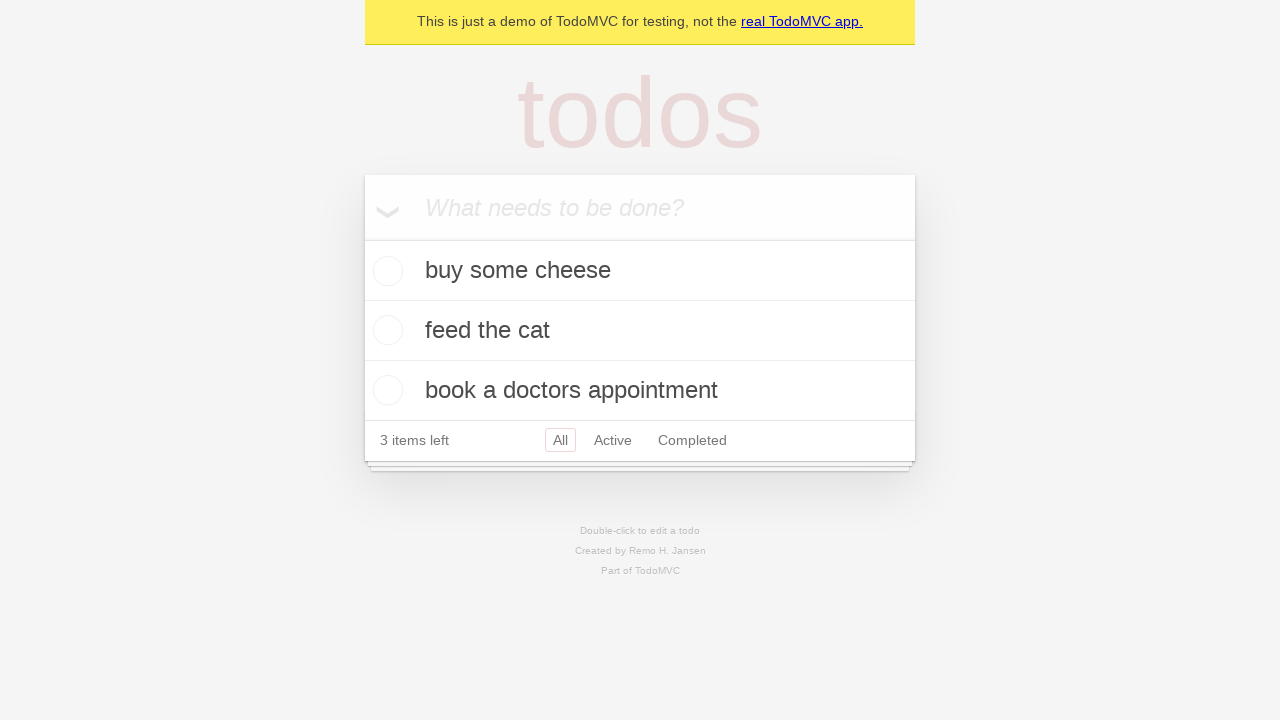

Double-clicked second todo to enter edit mode at (640, 331) on internal:testid=[data-testid="todo-item"s] >> nth=1
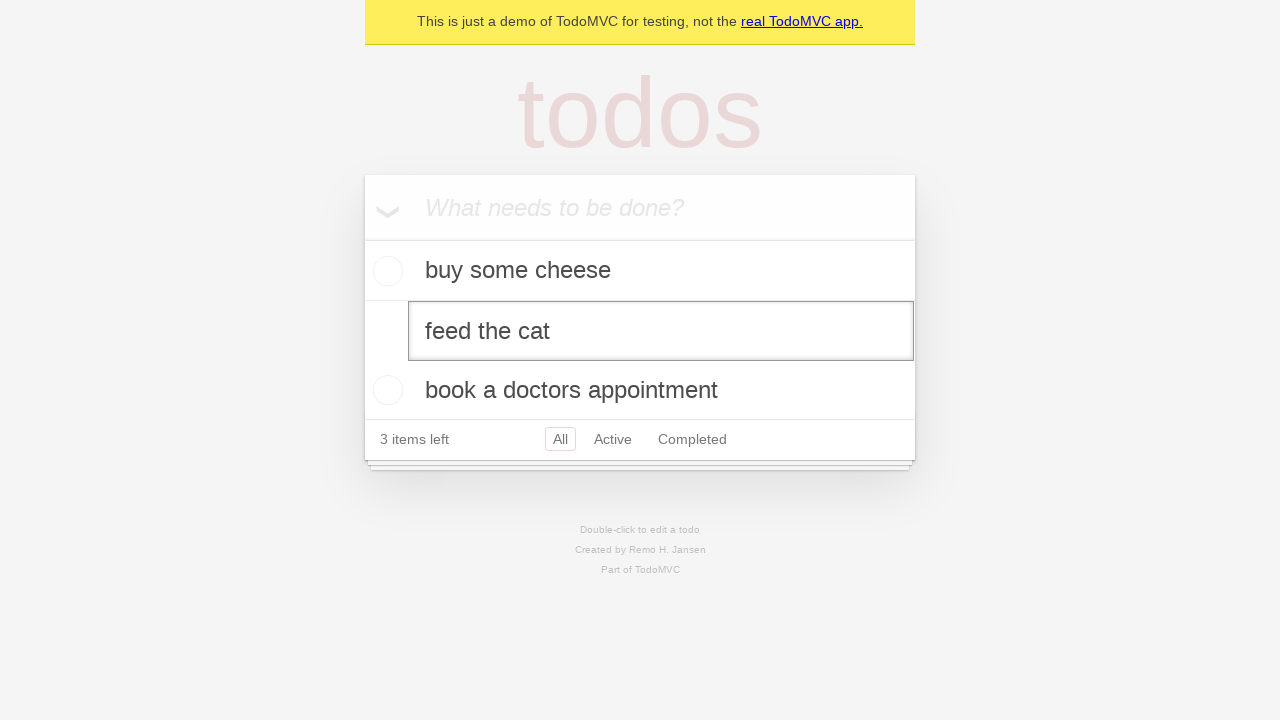

Filled edit field with text containing leading and trailing whitespace on internal:testid=[data-testid="todo-item"s] >> nth=1 >> internal:role=textbox[nam
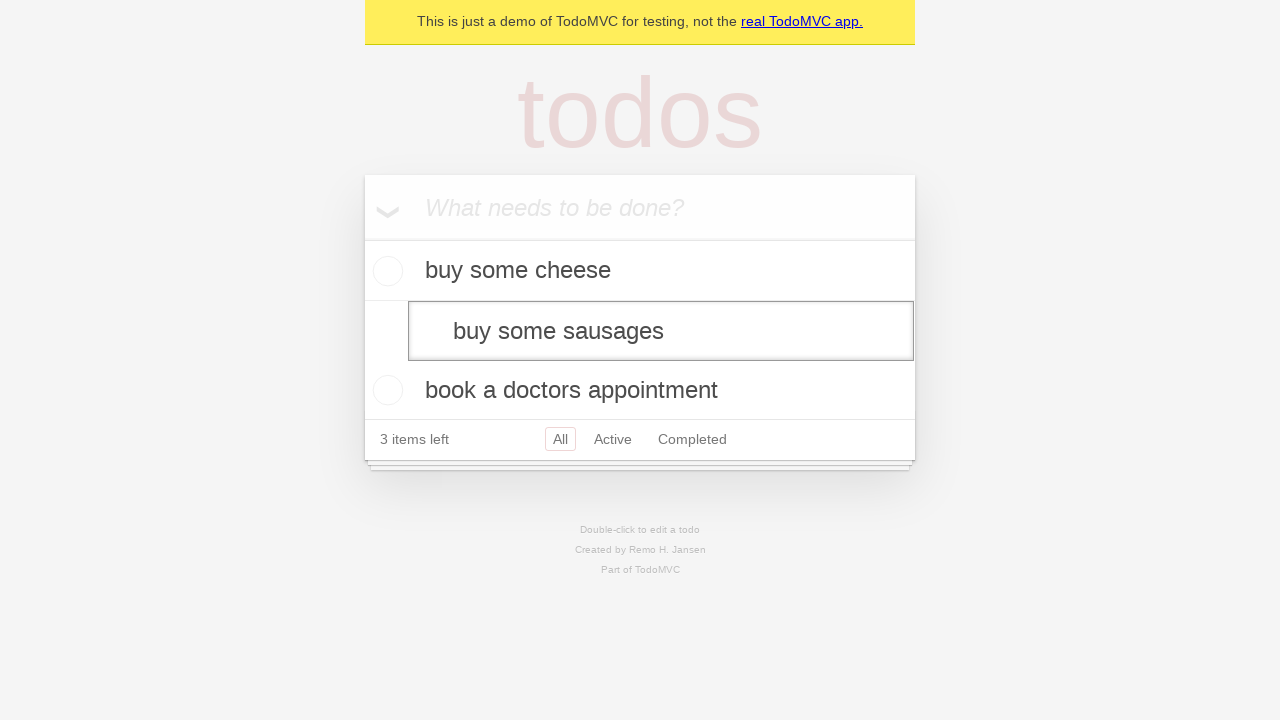

Pressed Enter to confirm edit, expecting text to be trimmed on internal:testid=[data-testid="todo-item"s] >> nth=1 >> internal:role=textbox[nam
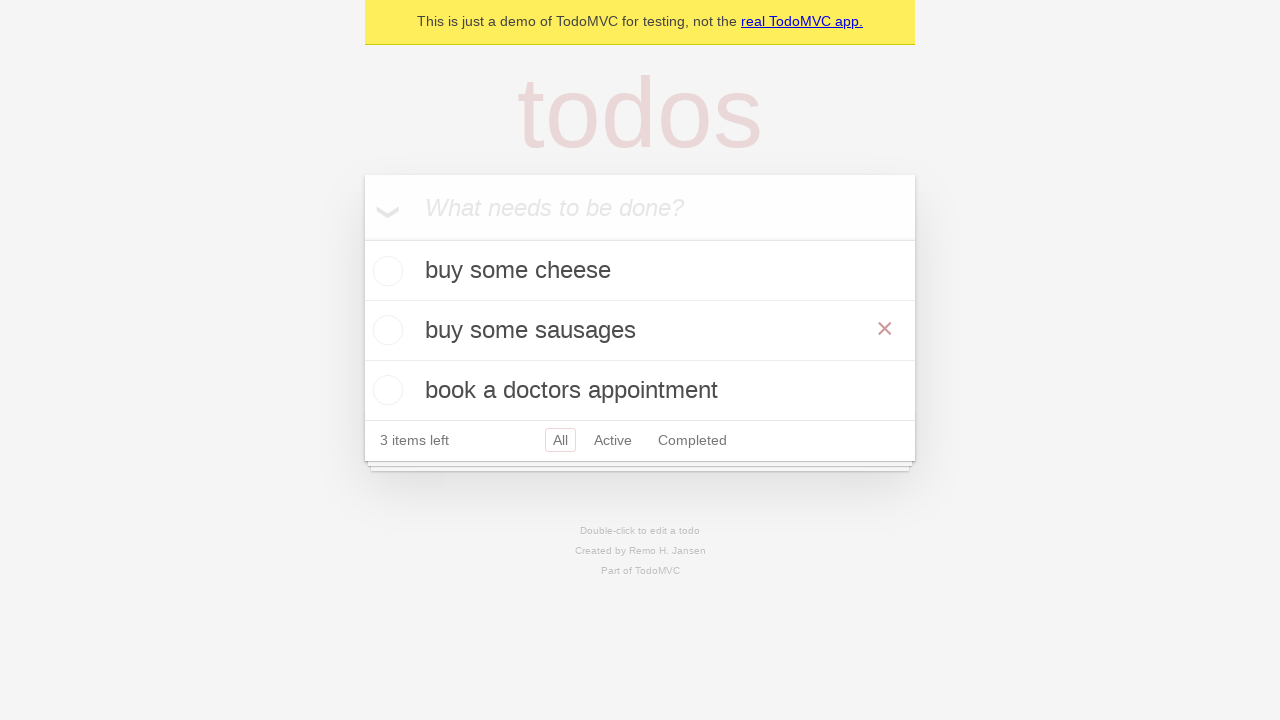

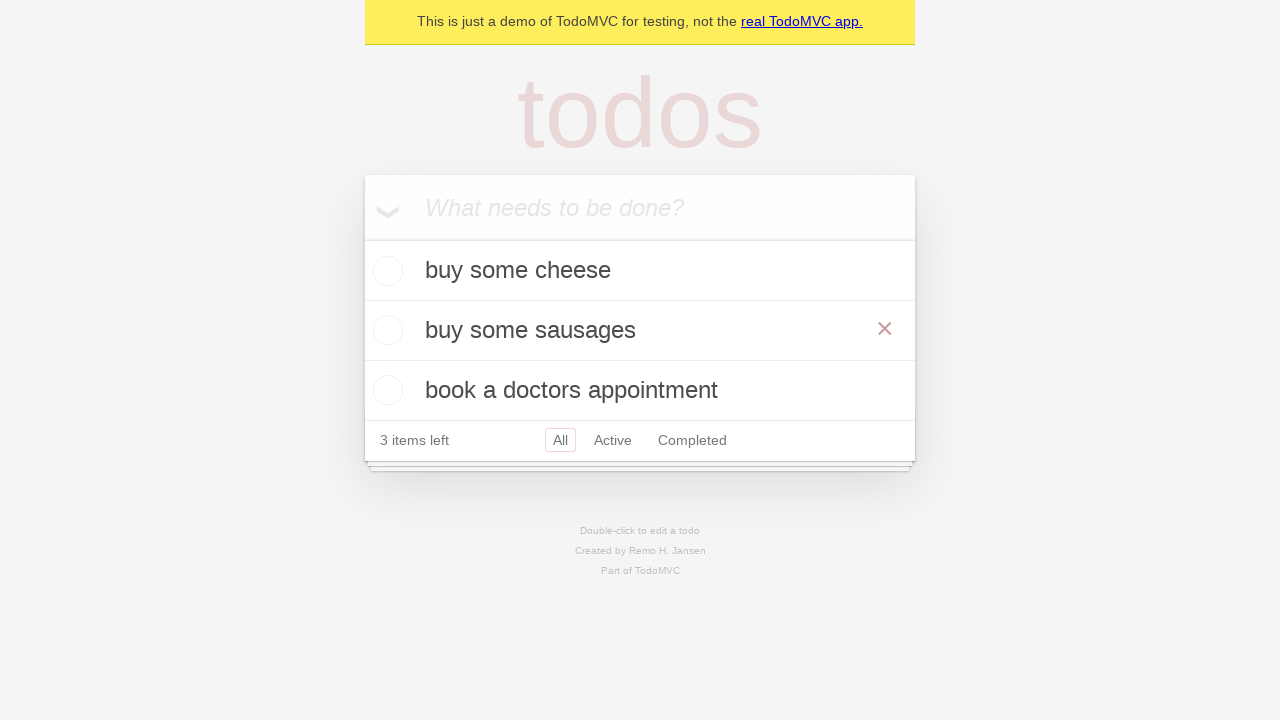